Tests radio button functionality by clicking each radio button and verifying selection

Starting URL: https://rahulshettyacademy.com/AutomationPractice/

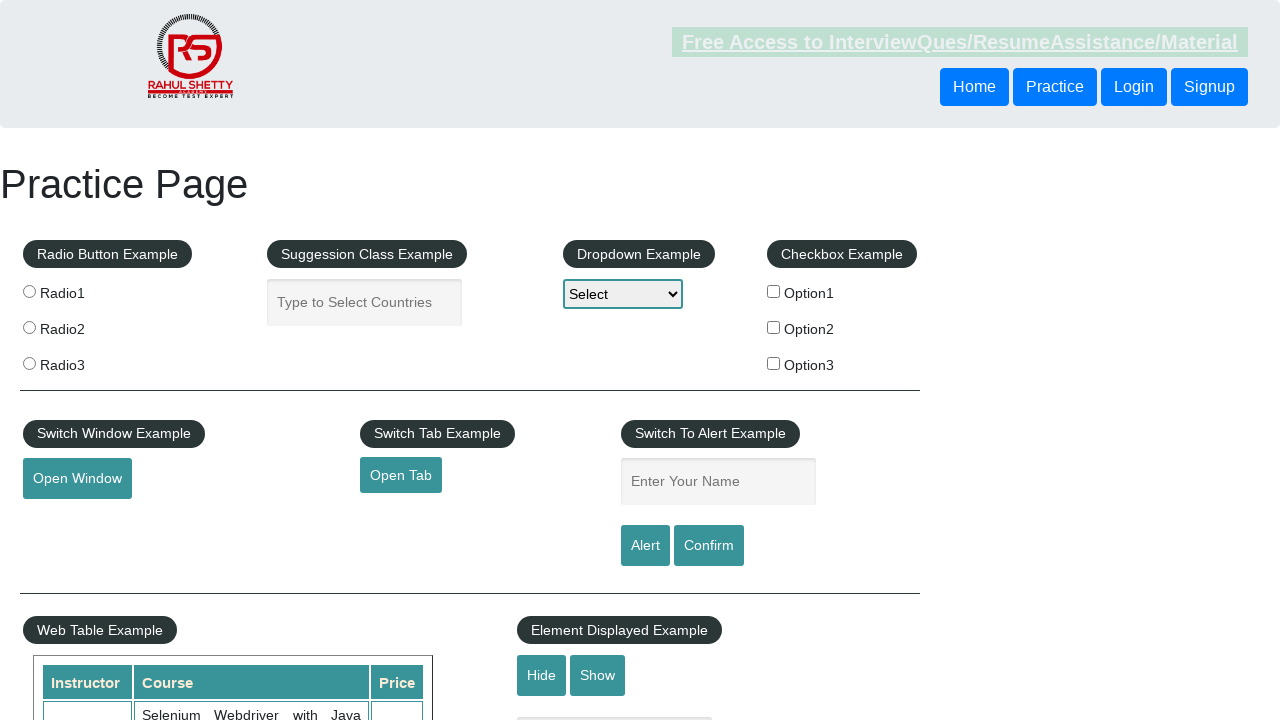

Navigated to AutomationPractice page
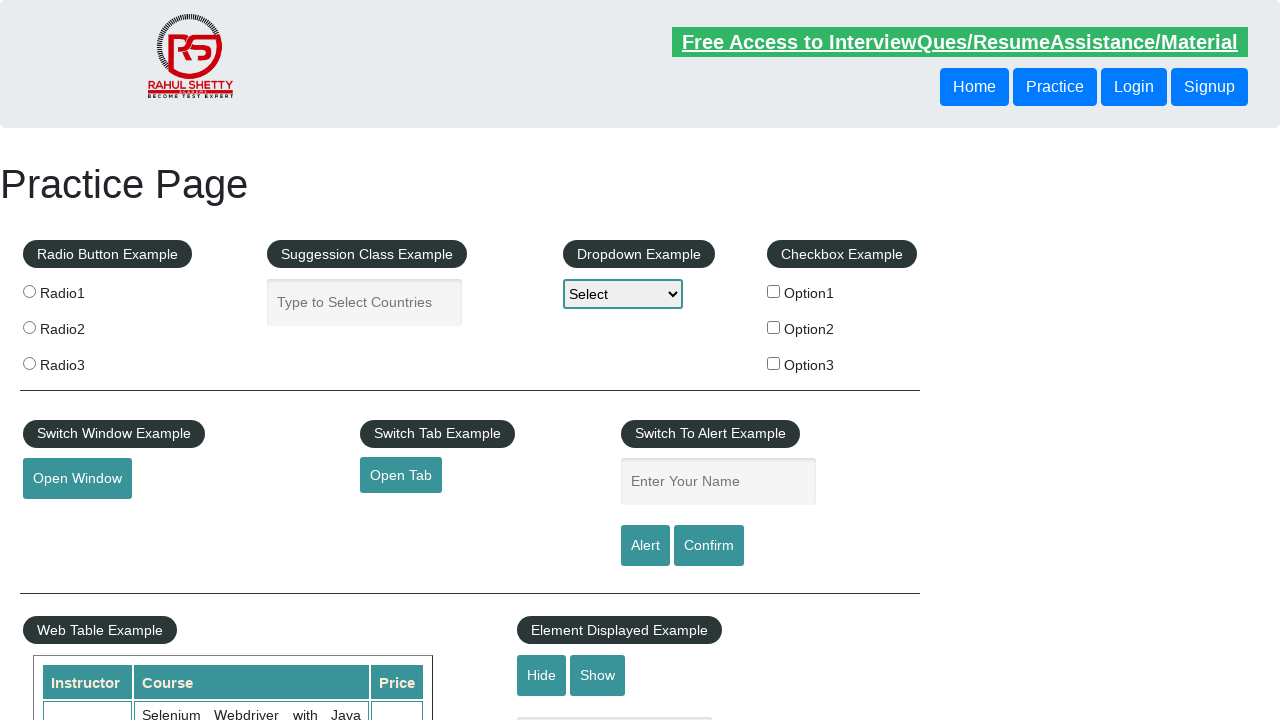

Located all radio buttons on the page
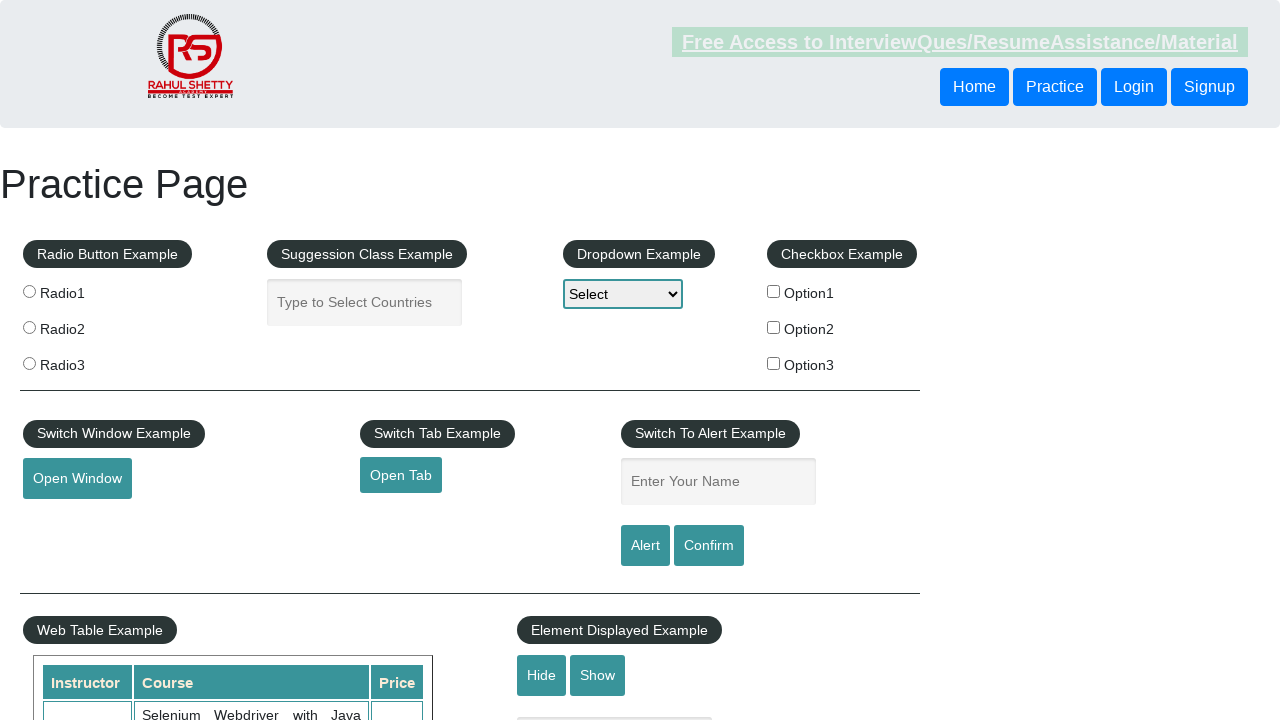

Clicked a radio button at (29, 291) on input[name='radioButton'] >> nth=0
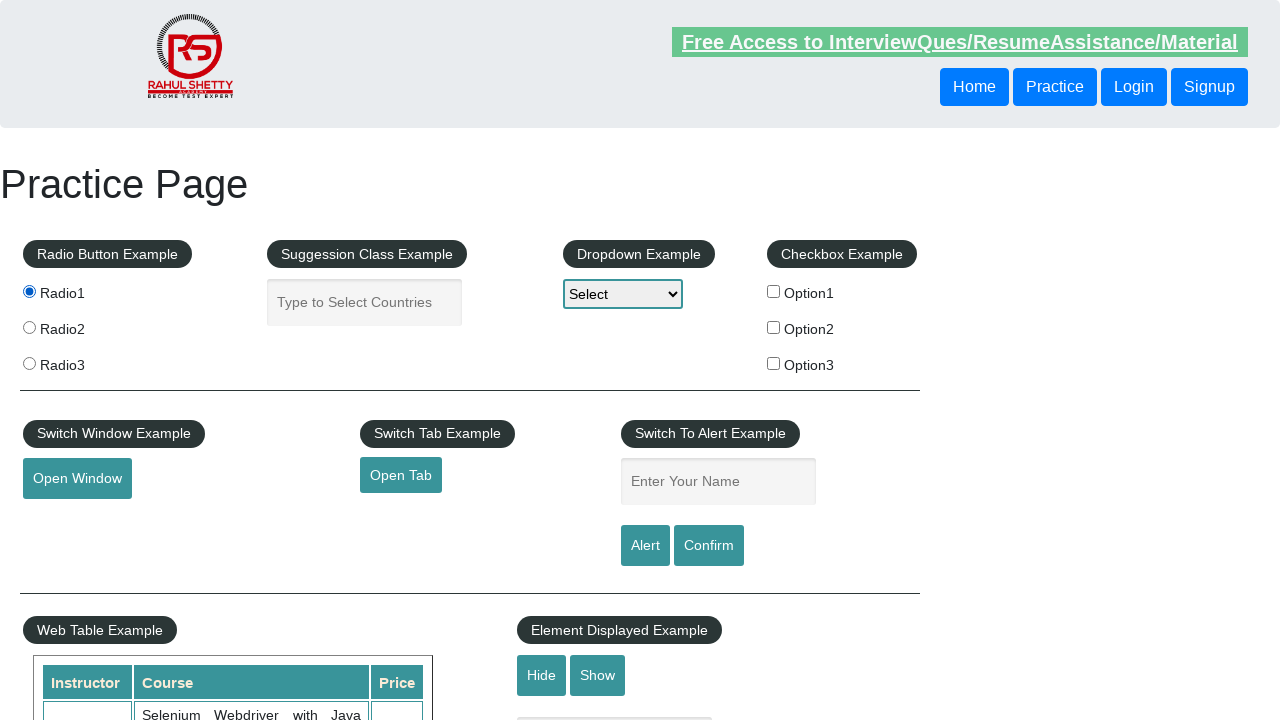

Waited for radio button selection to register
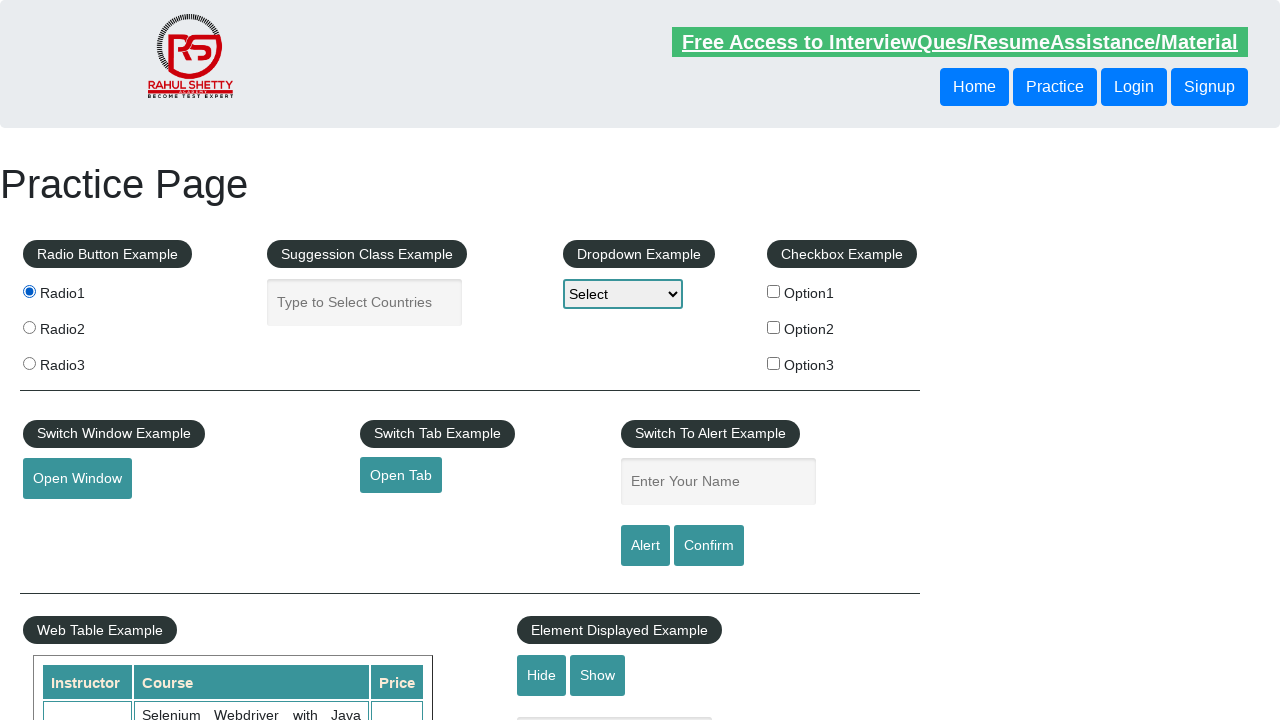

Clicked a radio button at (29, 327) on input[name='radioButton'] >> nth=1
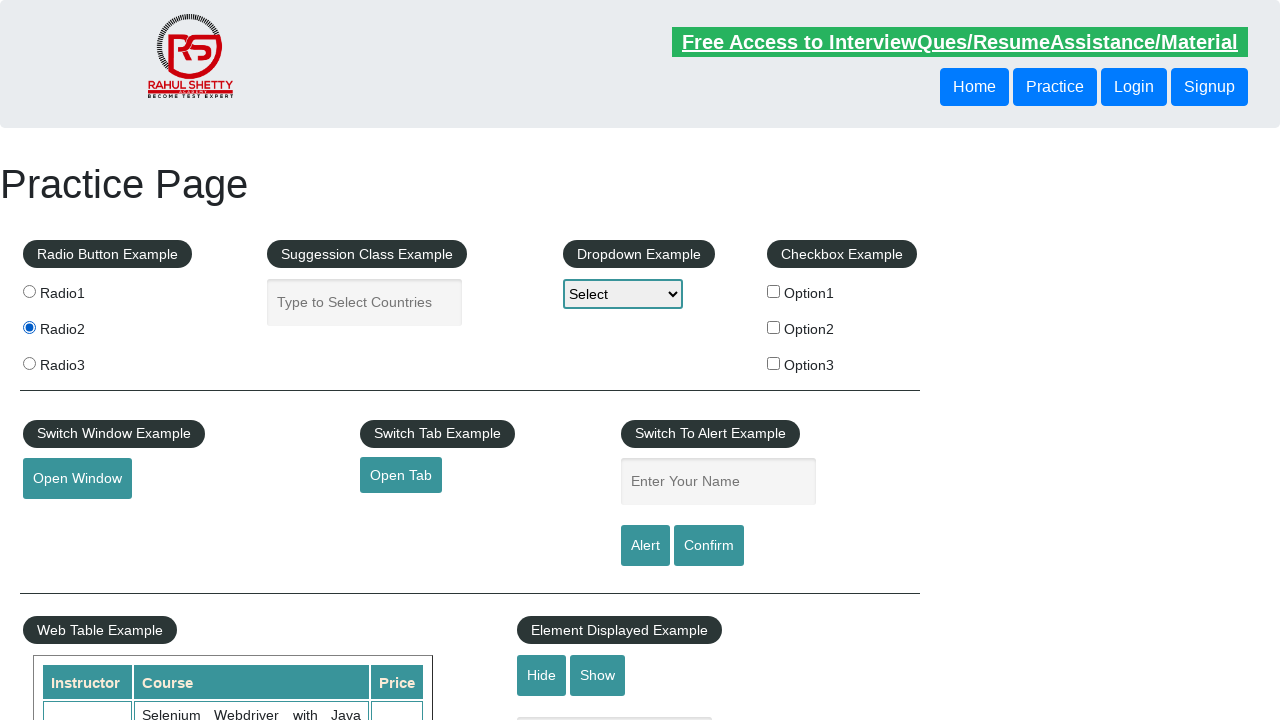

Waited for radio button selection to register
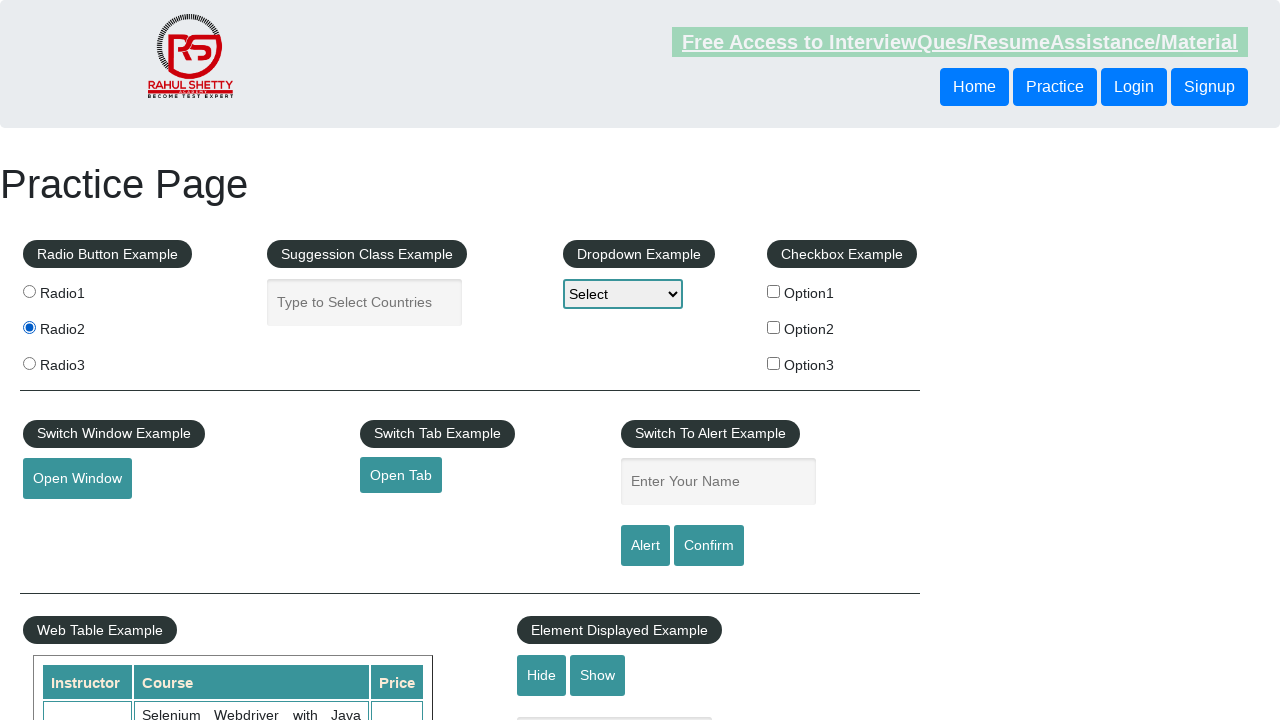

Clicked a radio button at (29, 363) on input[name='radioButton'] >> nth=2
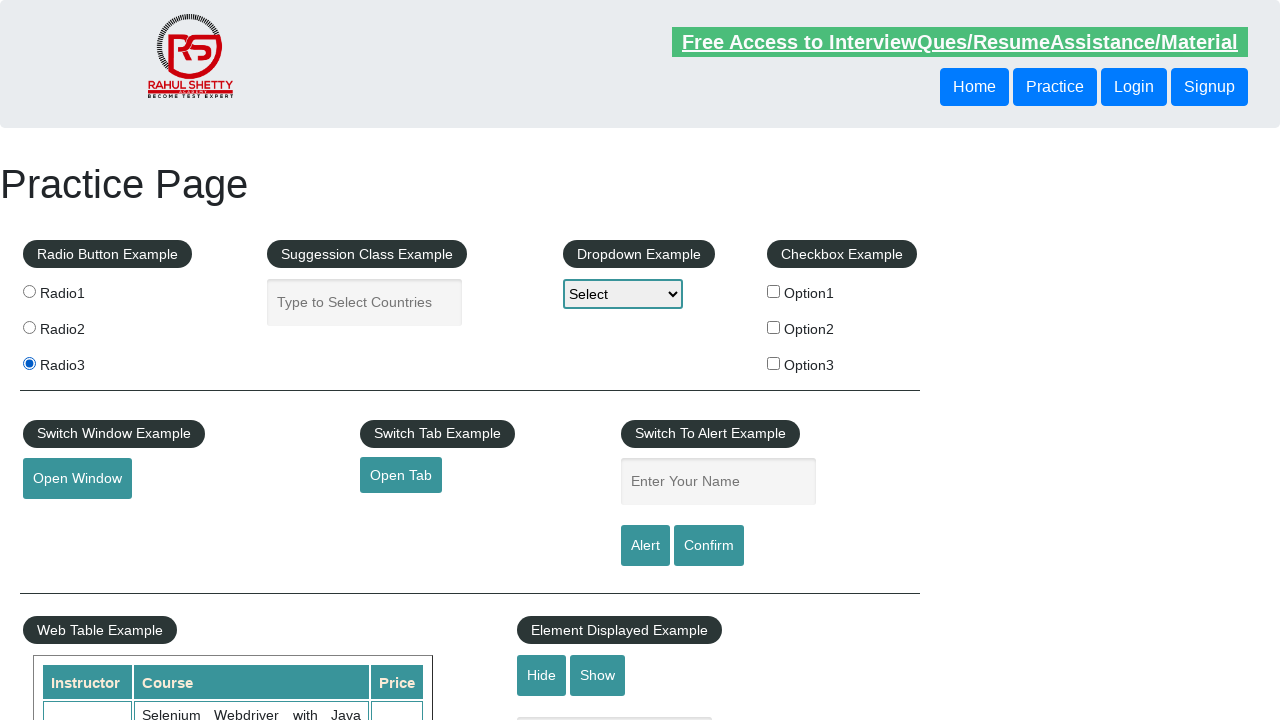

Waited for radio button selection to register
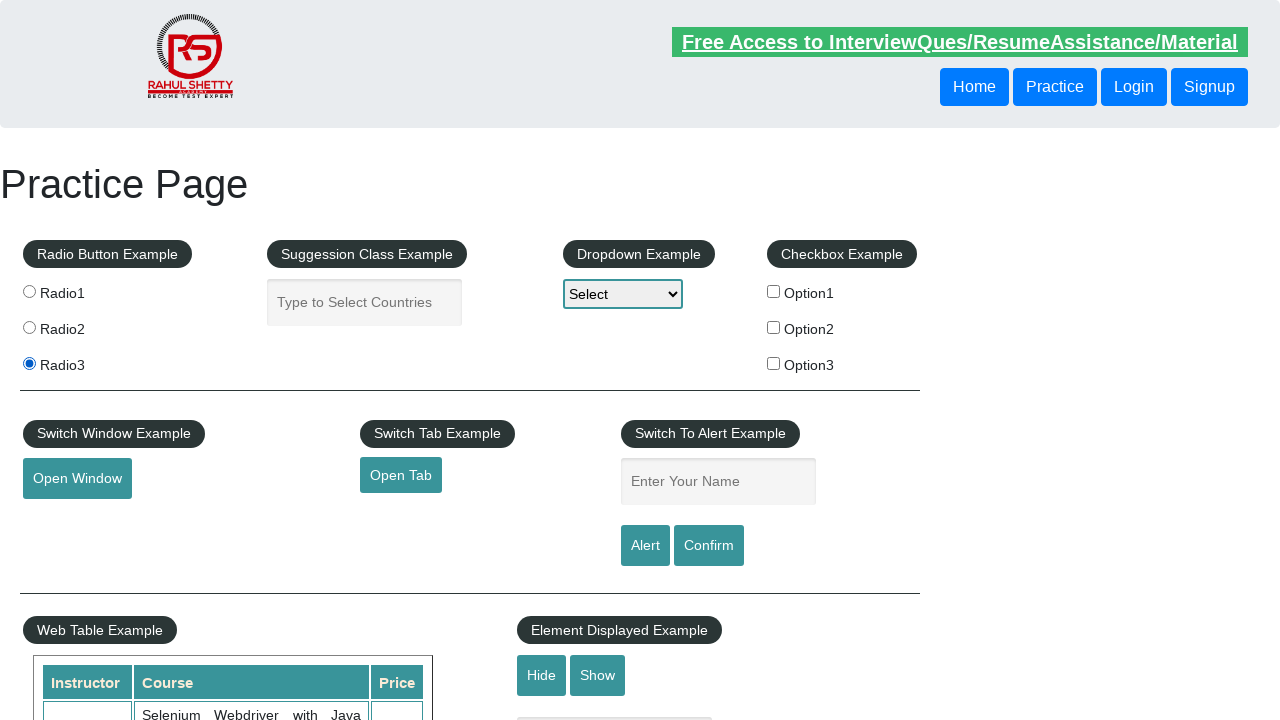

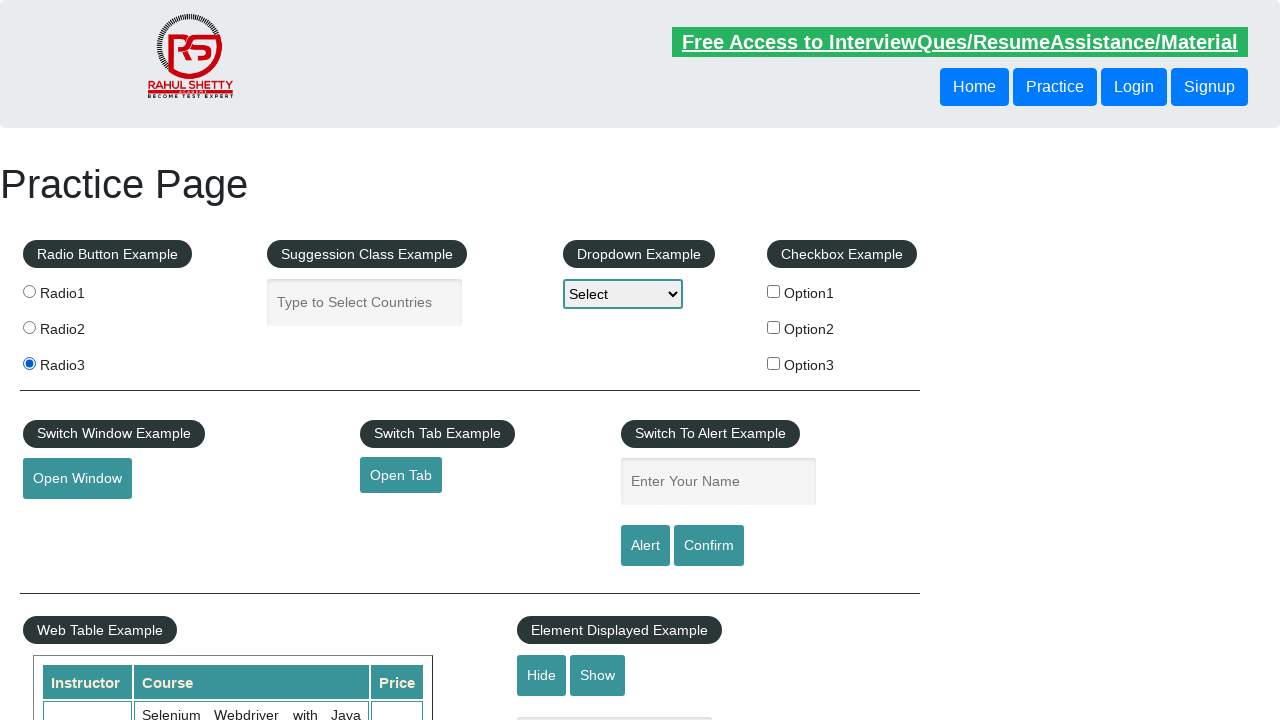